Tests multi-select dropdown functionality by selecting multiple options, verifying selections, and then deselecting them

Starting URL: https://omayo.blogspot.com/

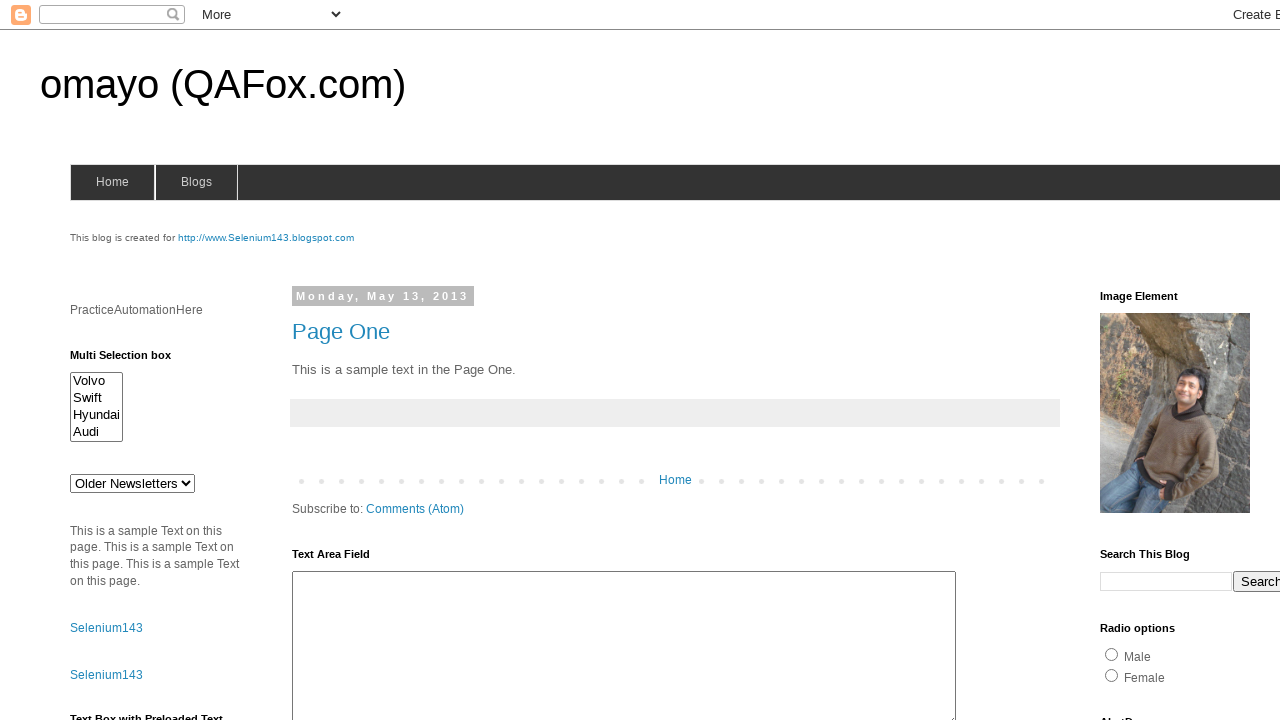

Located the multi-select dropdown element
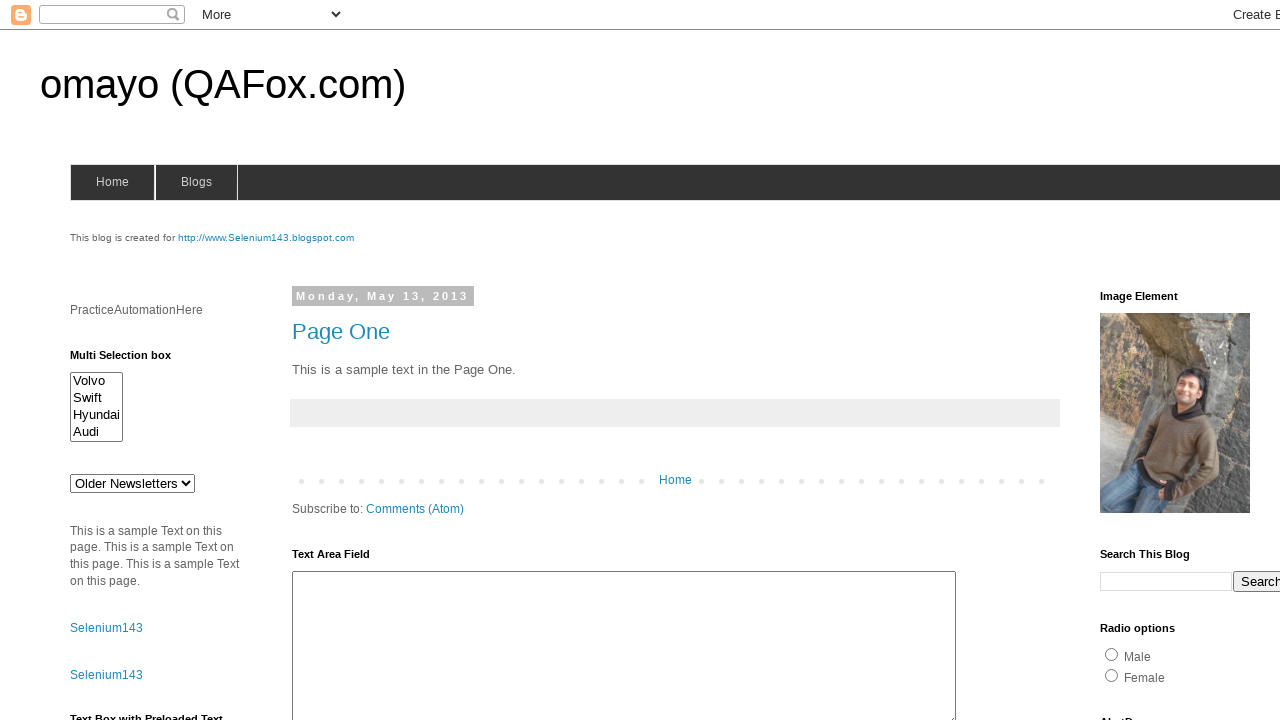

Evaluated dropdown multiple attribute: True
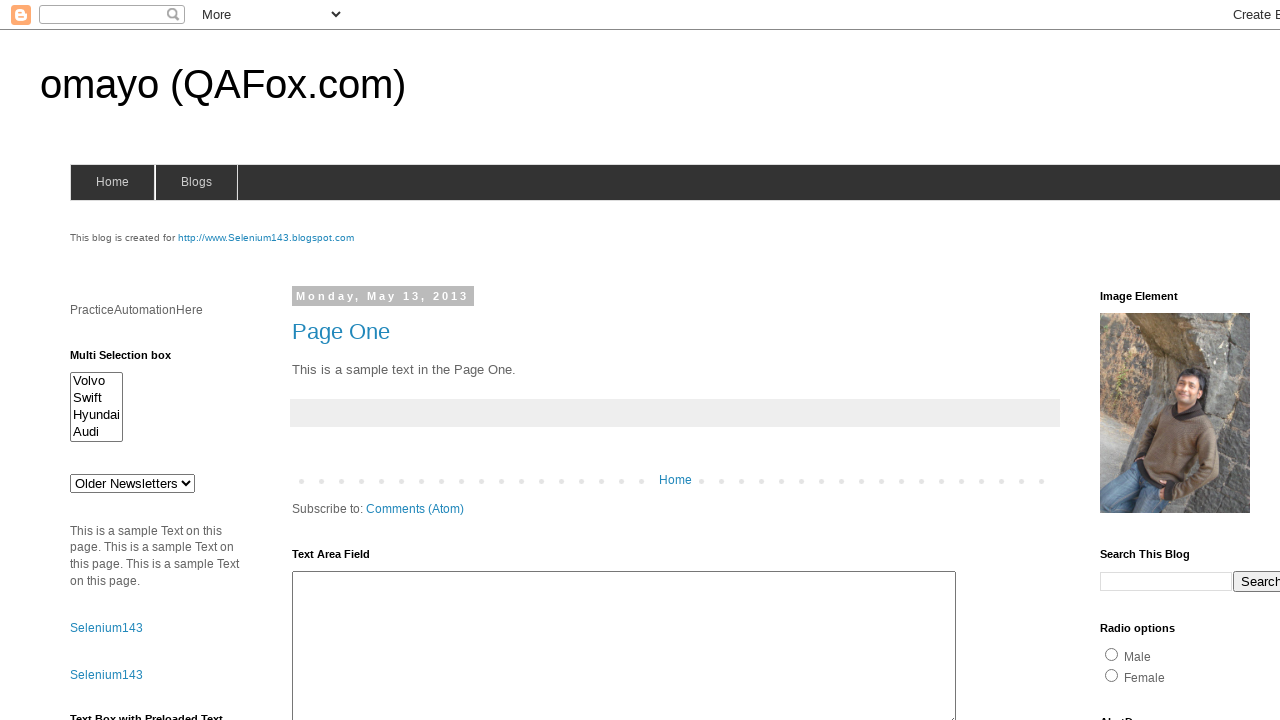

Located first selected option in dropdown
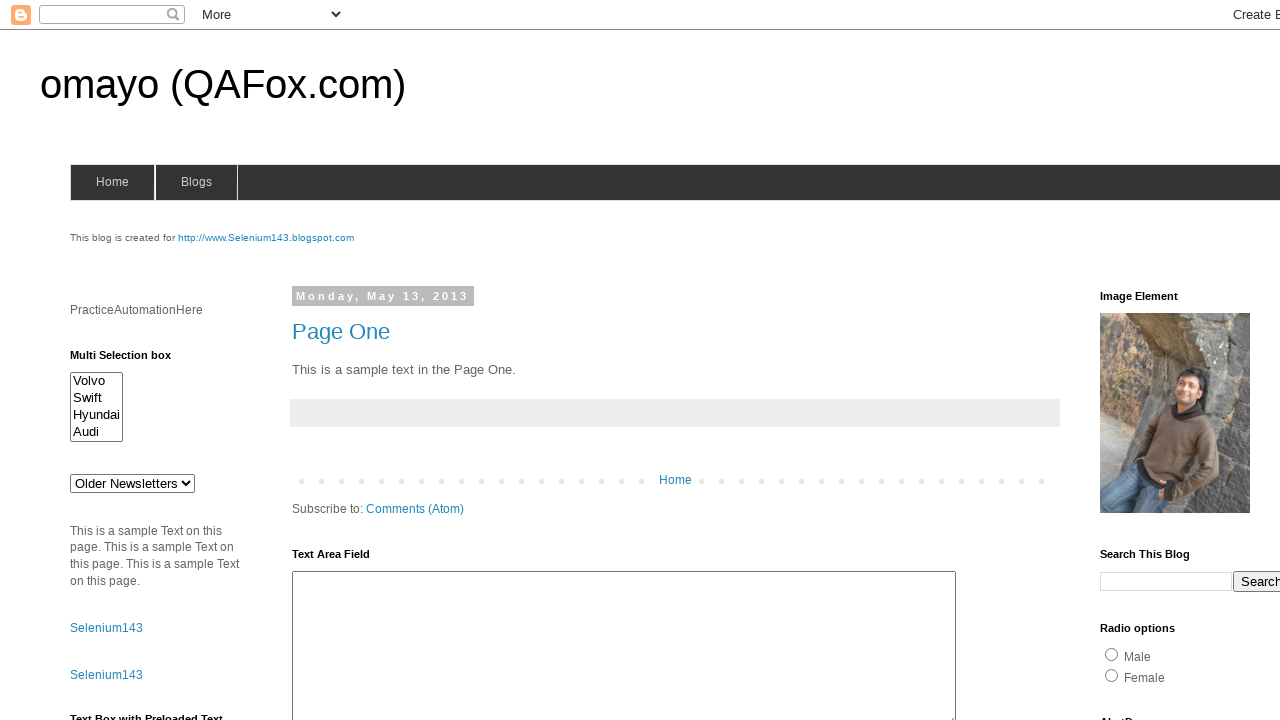

Retrieved all dropdown options (4 total)
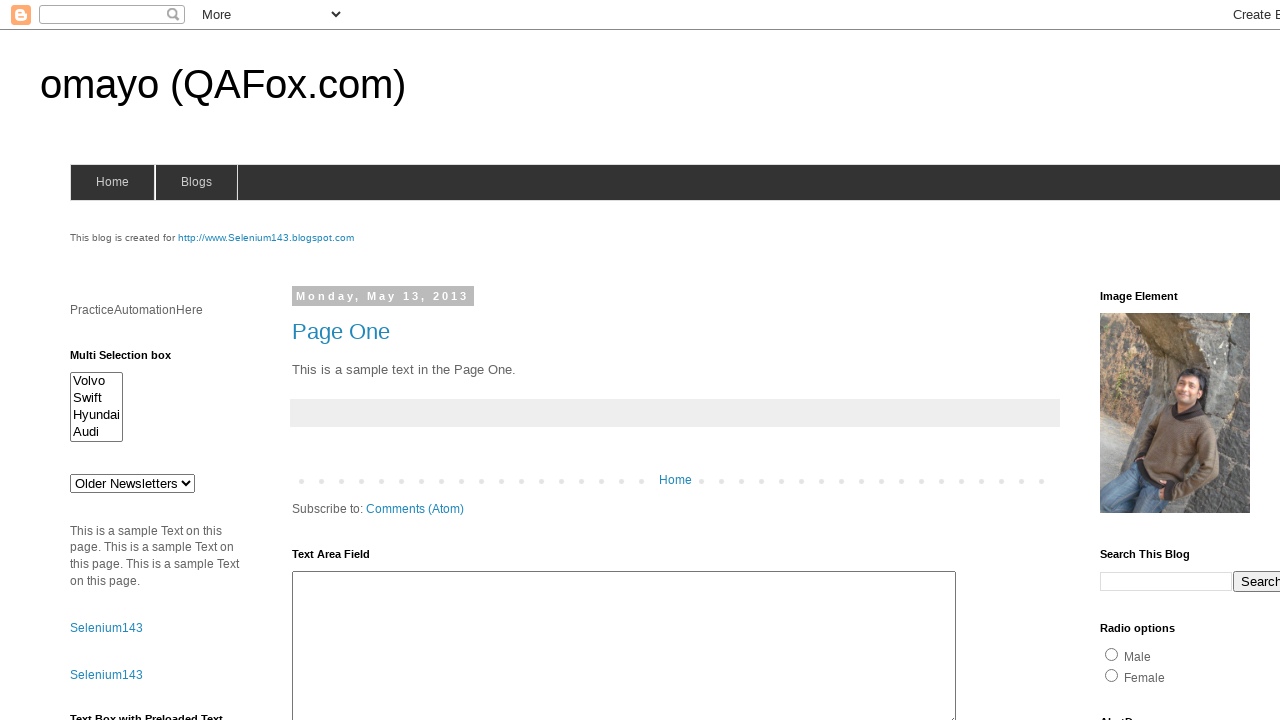

Selected first option by index (0) on #multiselect1
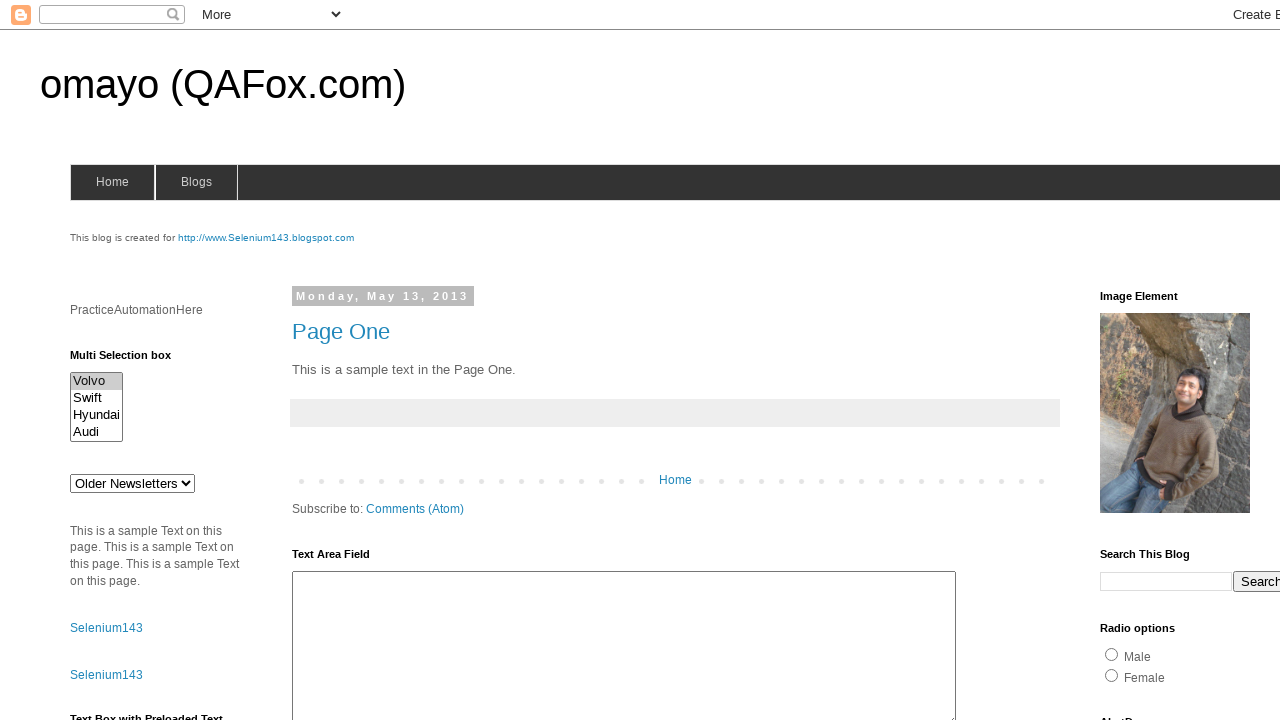

Selected option with value 'Hyundaix' on #multiselect1
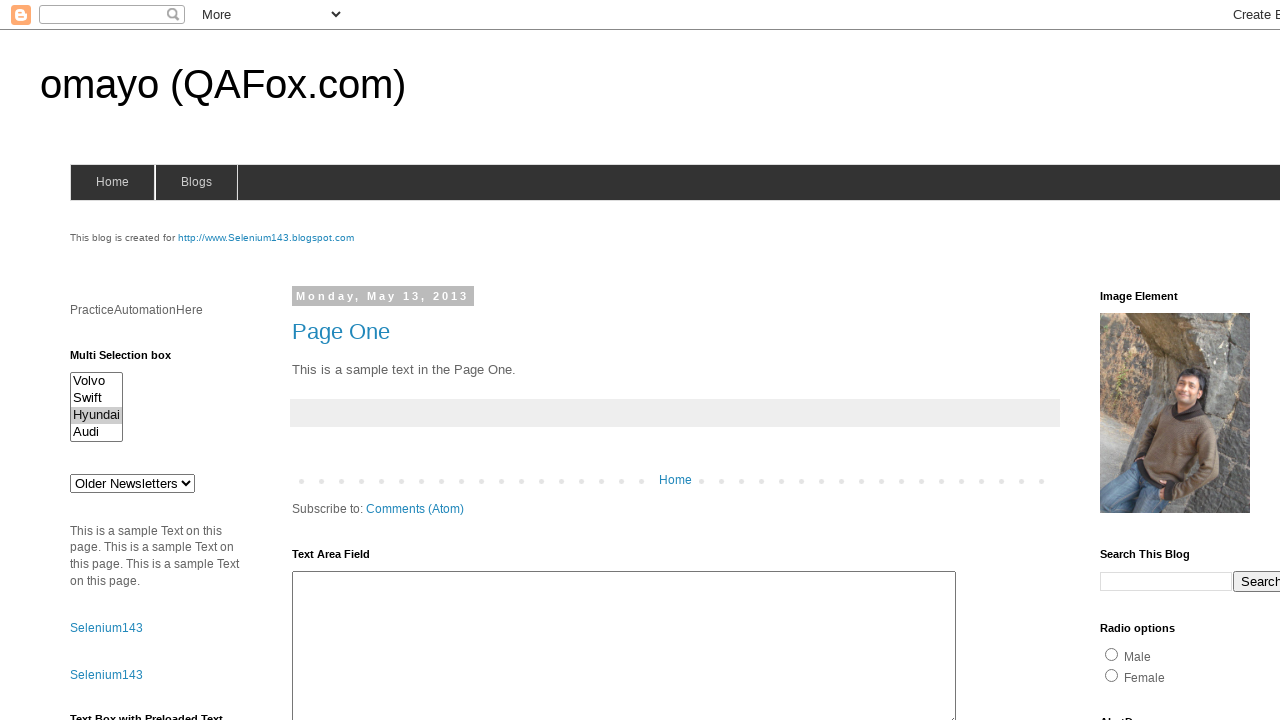

Selected option with label 'Audi' on #multiselect1
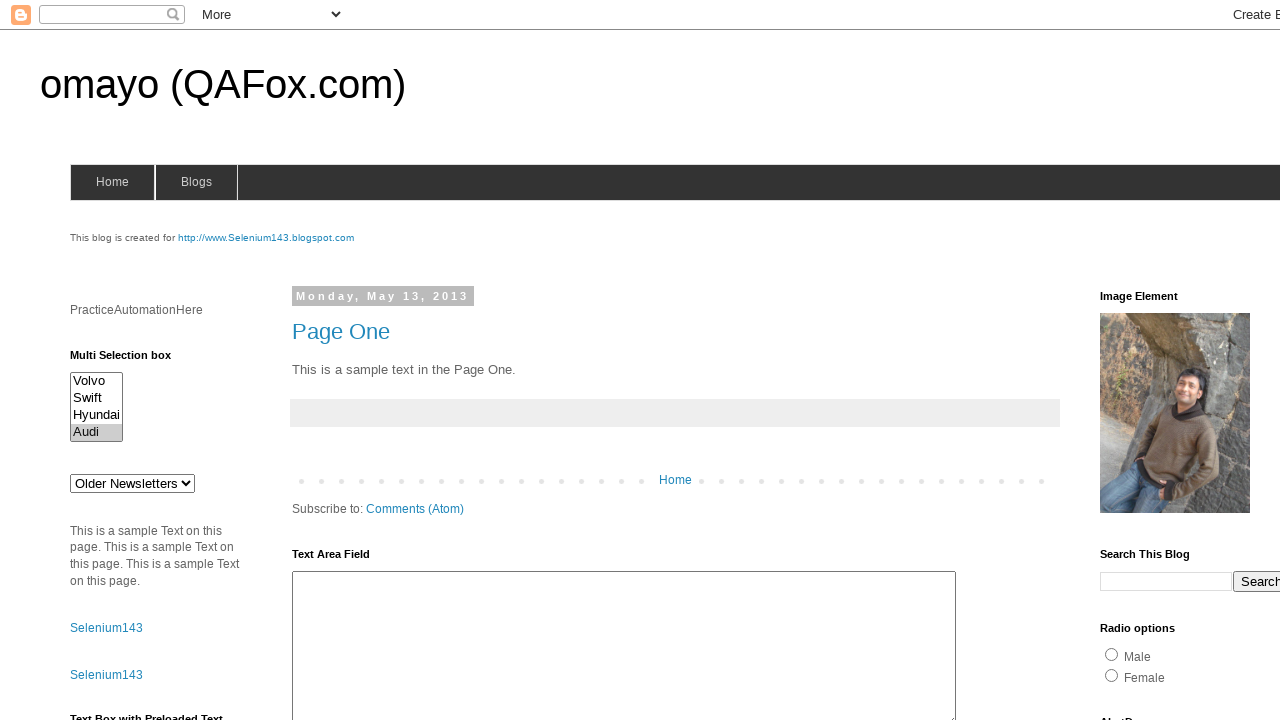

Verified 1 options are selected
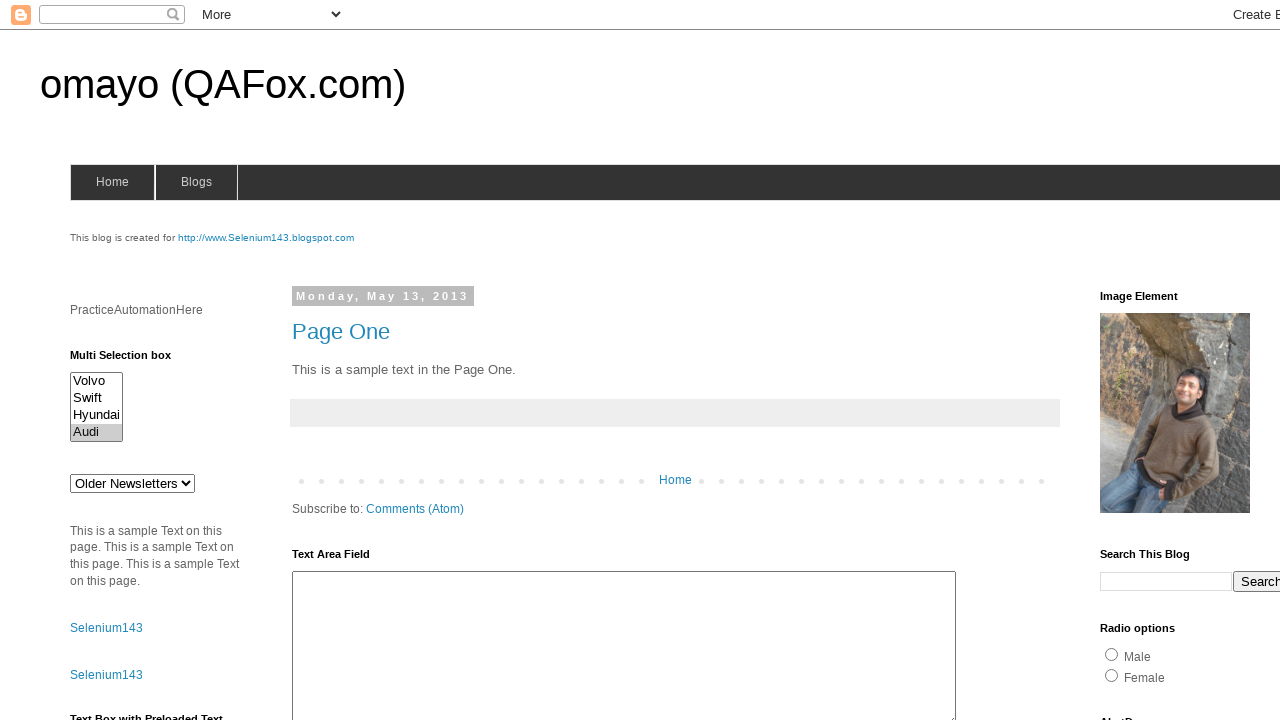

Deselected all options from dropdown on #multiselect1
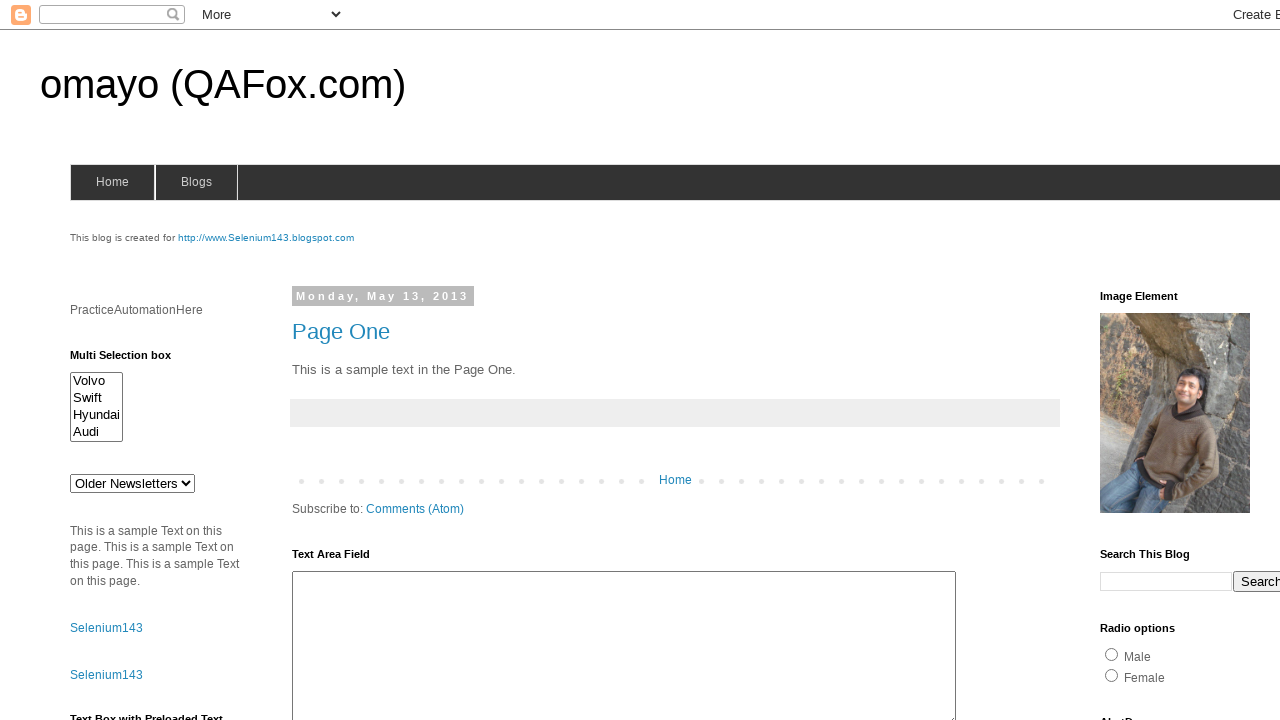

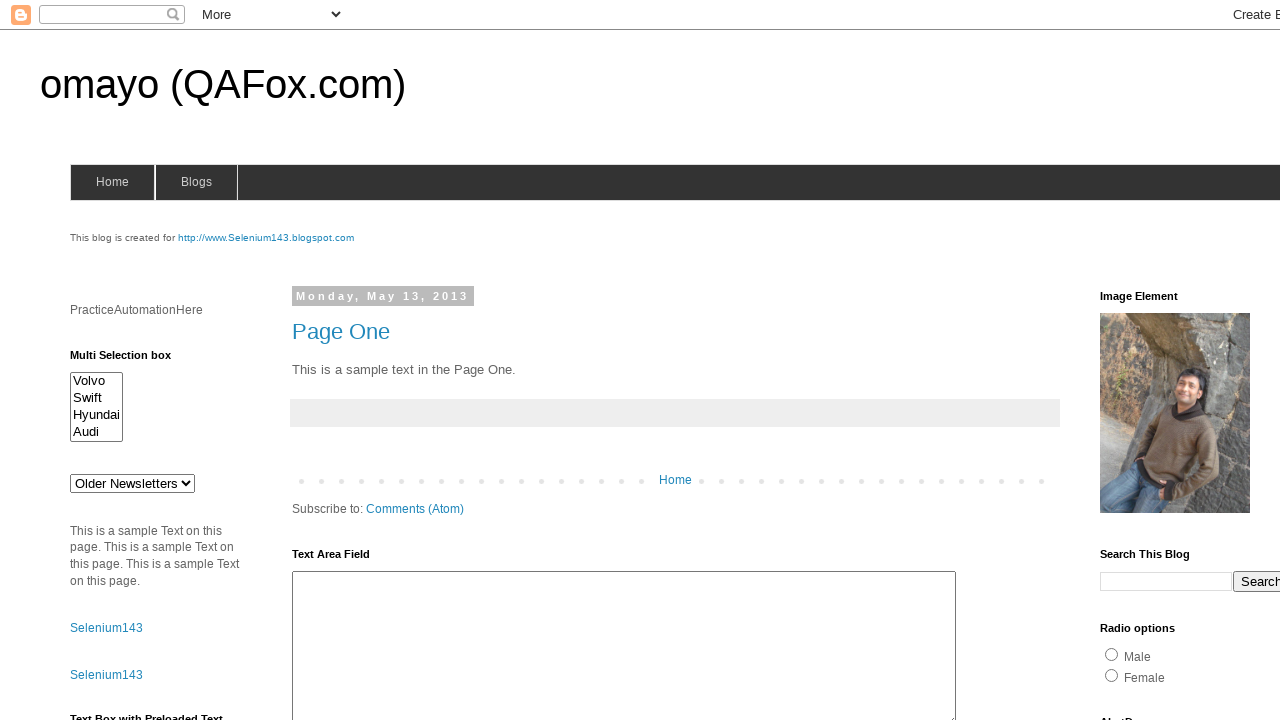